Tests closing a modal entry ad popup on the-internet test site by clicking the close button in the modal footer.

Starting URL: http://the-internet.herokuapp.com/entry_ad

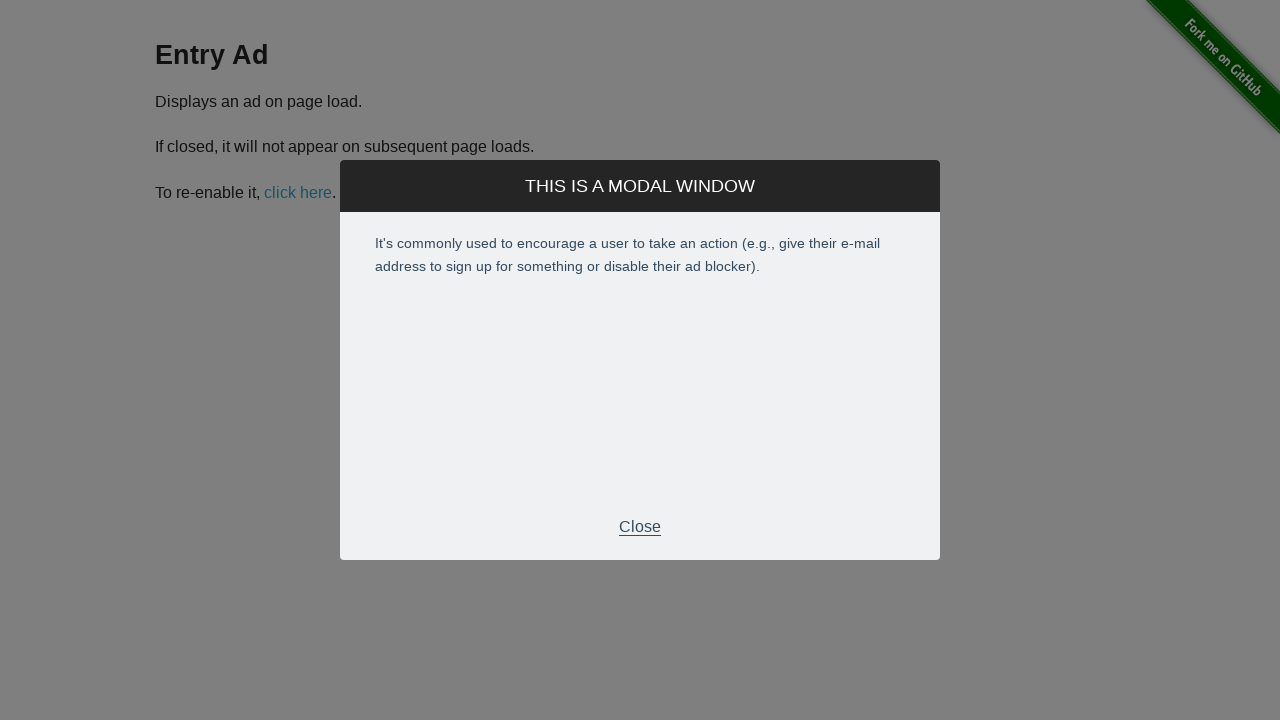

Waited for modal footer close button to appear
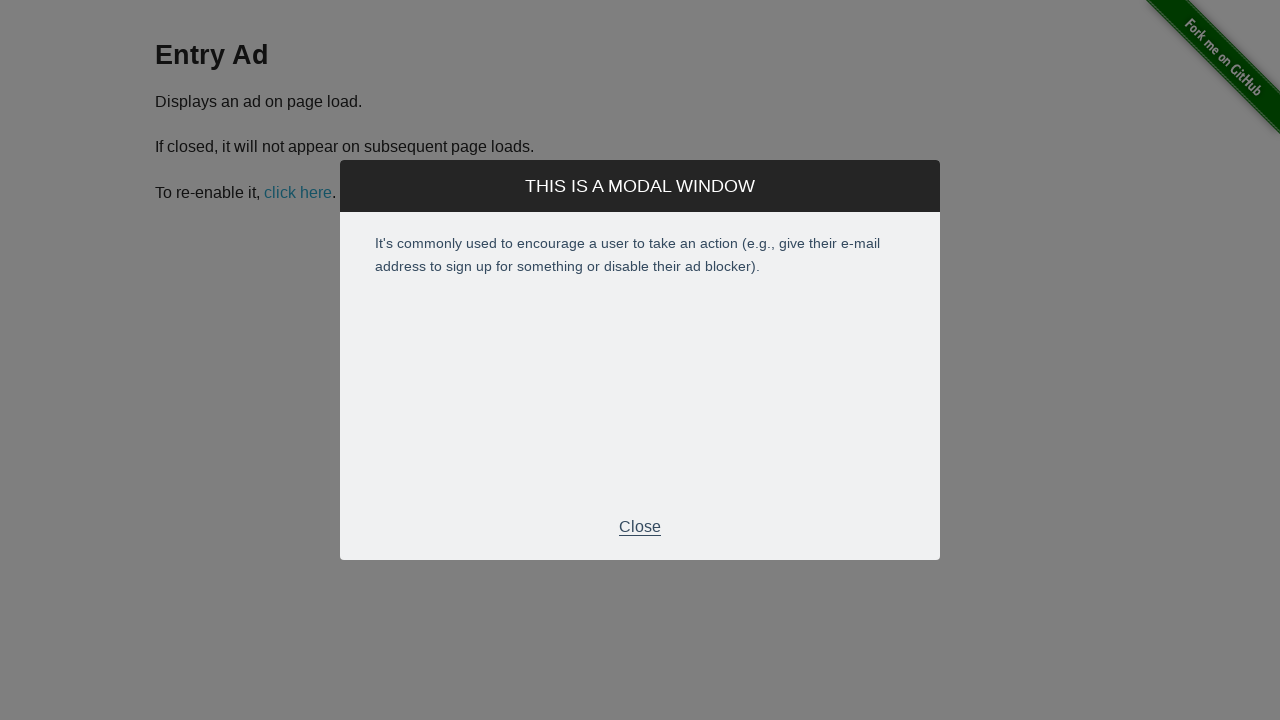

Clicked the close button in modal footer at (640, 527) on .modal-footer > p
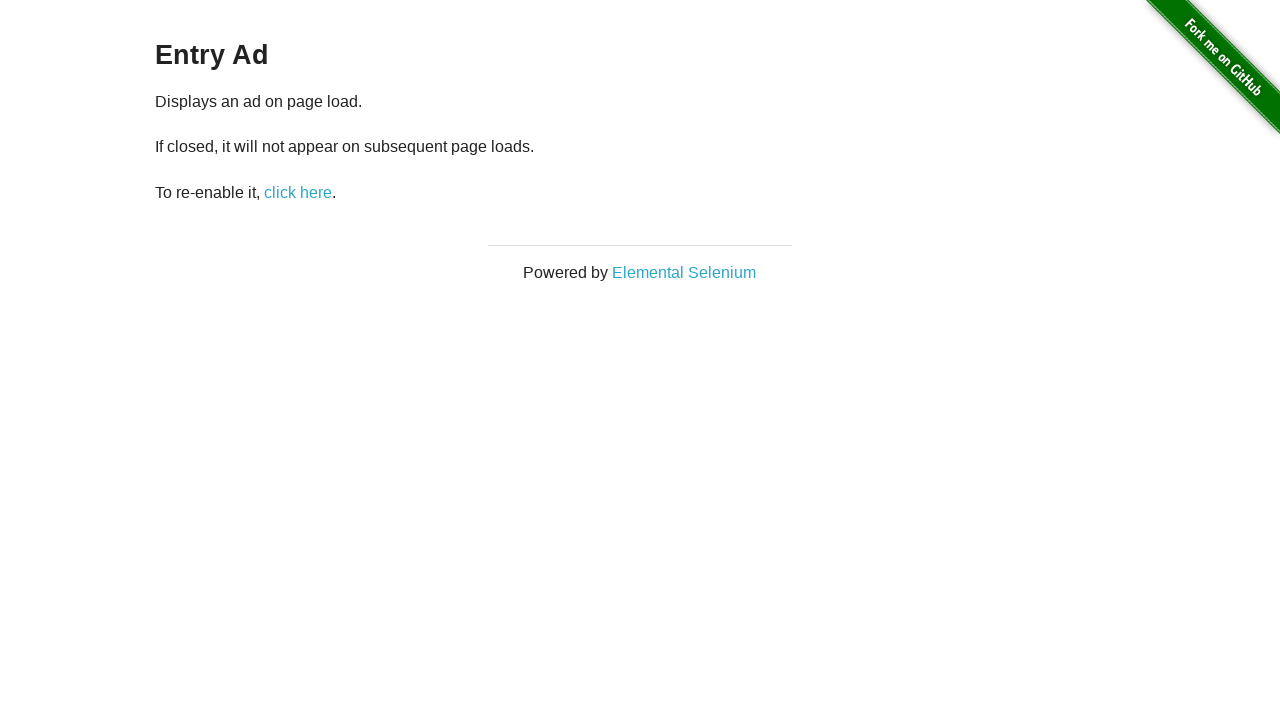

Modal entry ad popup closed successfully
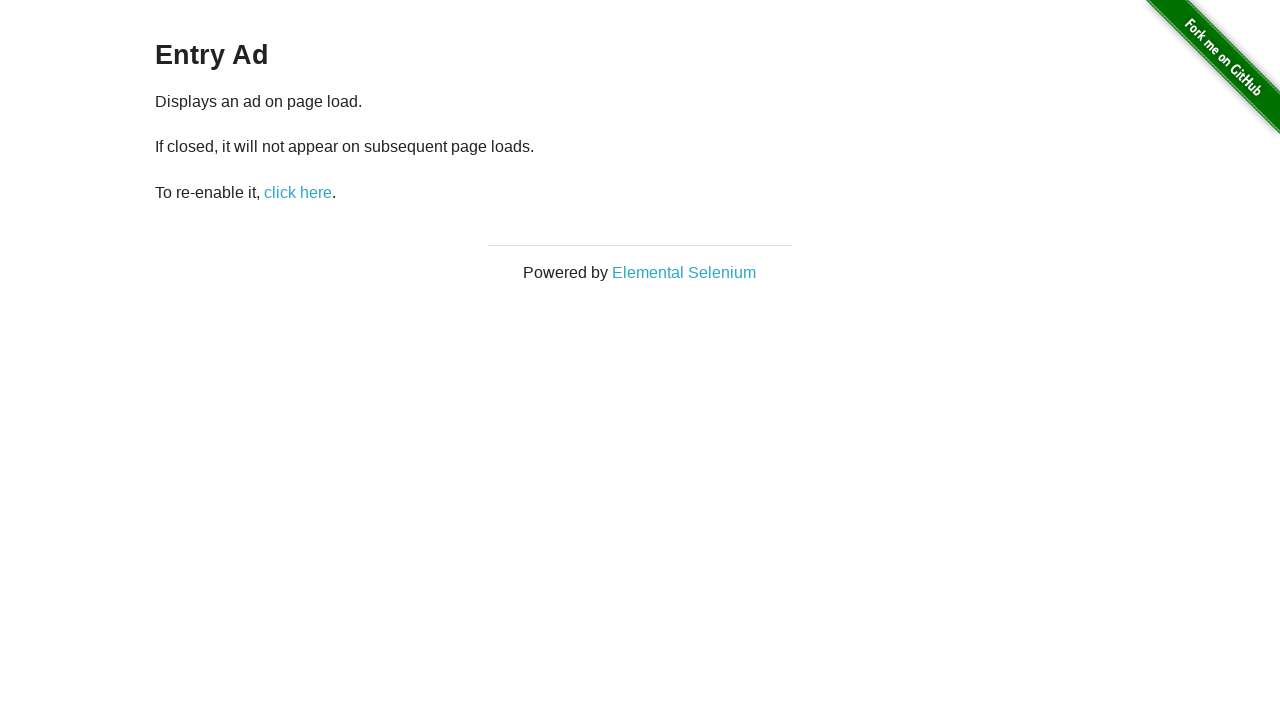

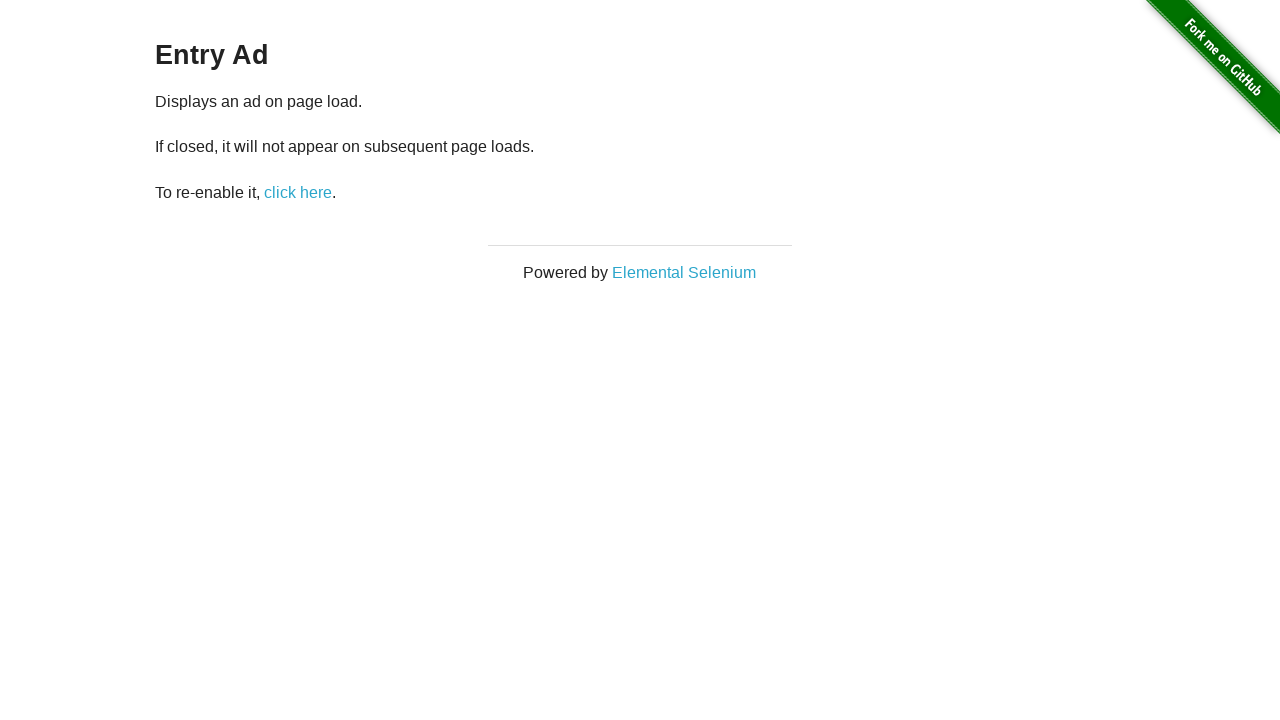